Solves a mathematical challenge by extracting a value from an image attribute, calculating the result, and submitting the form with checkbox selections

Starting URL: https://suninjuly.github.io/get_attribute.html

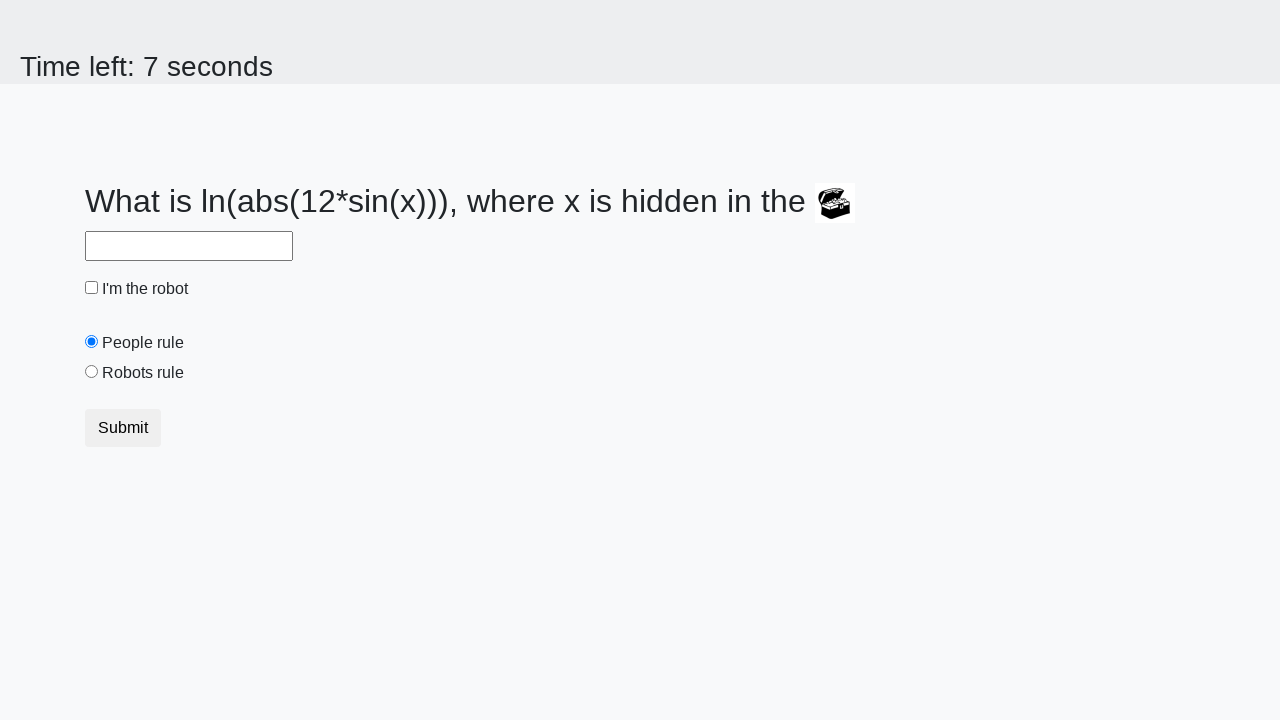

Located treasure chest image element
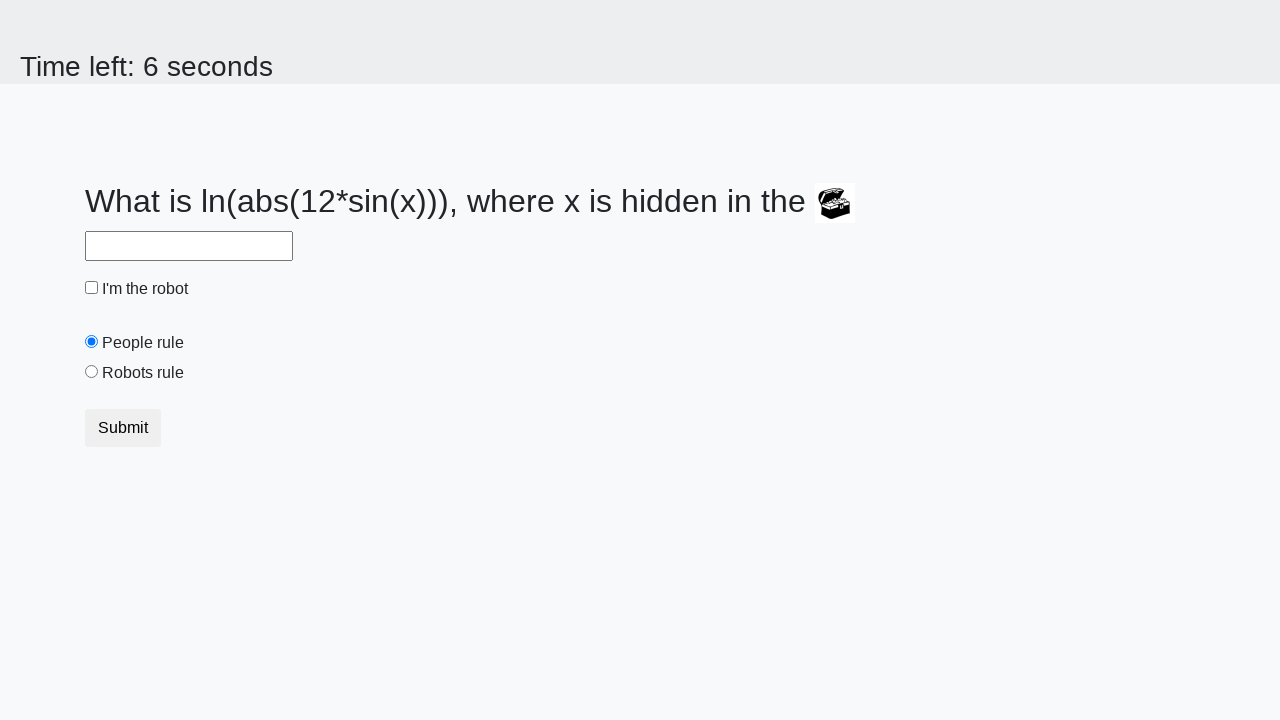

Extracted valuex attribute from image: 572
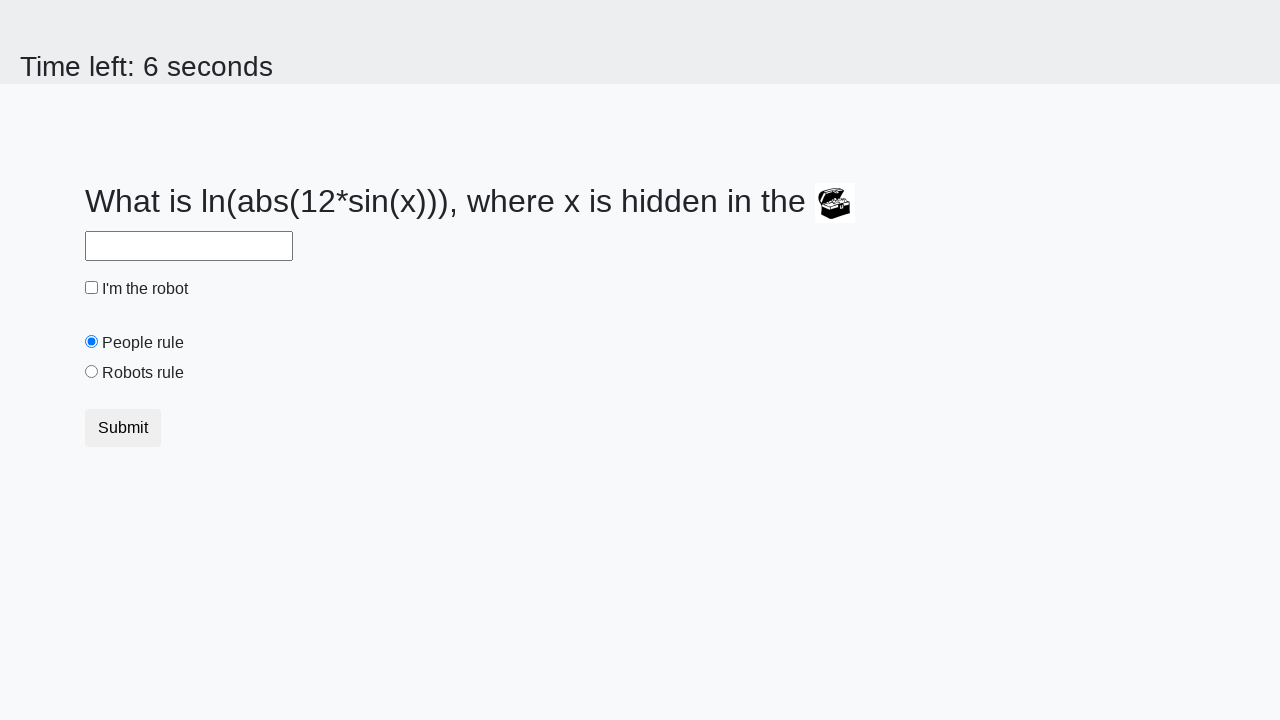

Calculated result using formula: log(abs(12 * sin(572))) = 1.006983544180741
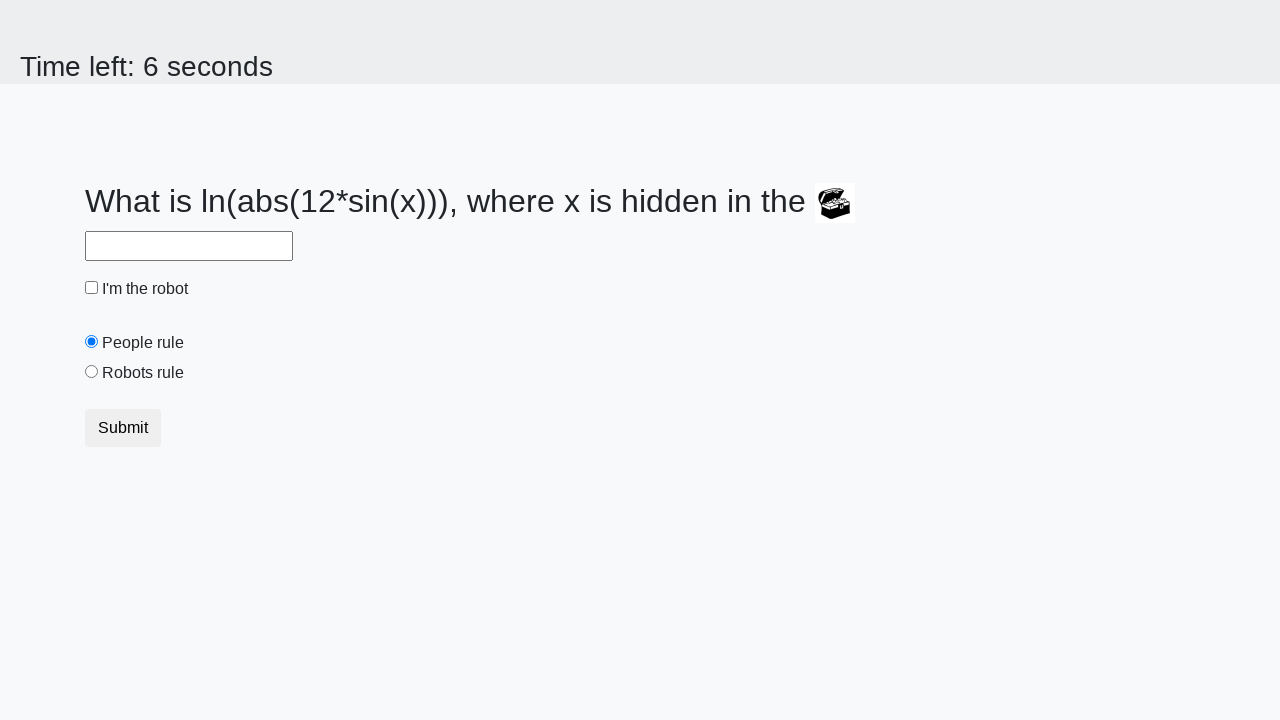

Filled answer field with calculated value: 1.006983544180741 on #answer
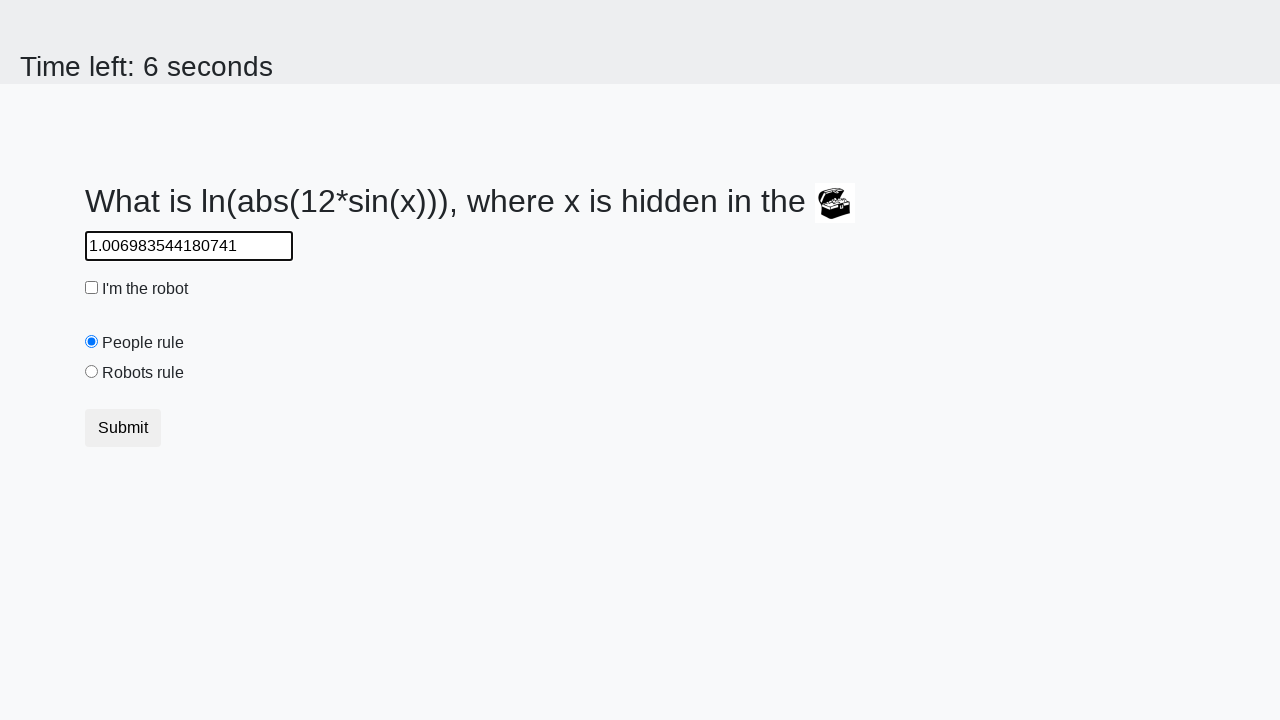

Checked the checkbox at (92, 288) on [type="checkbox"]
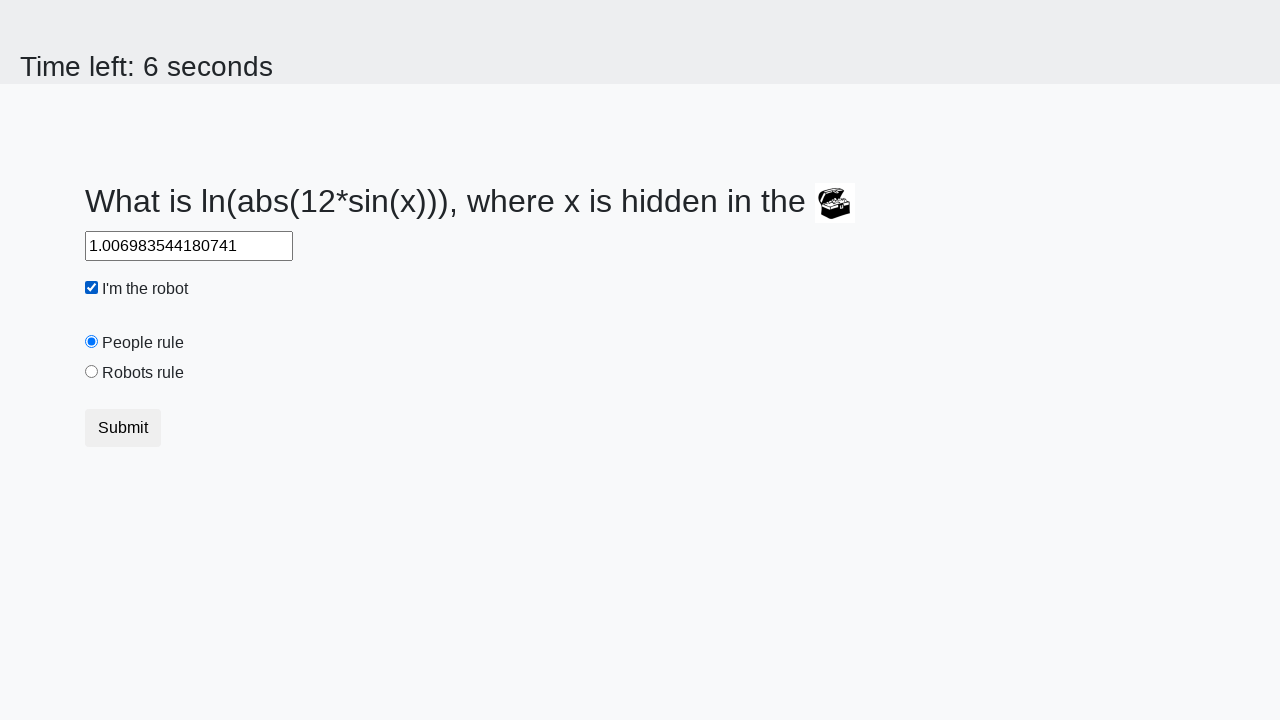

Selected the robot radio button at (92, 372) on #robotsRule
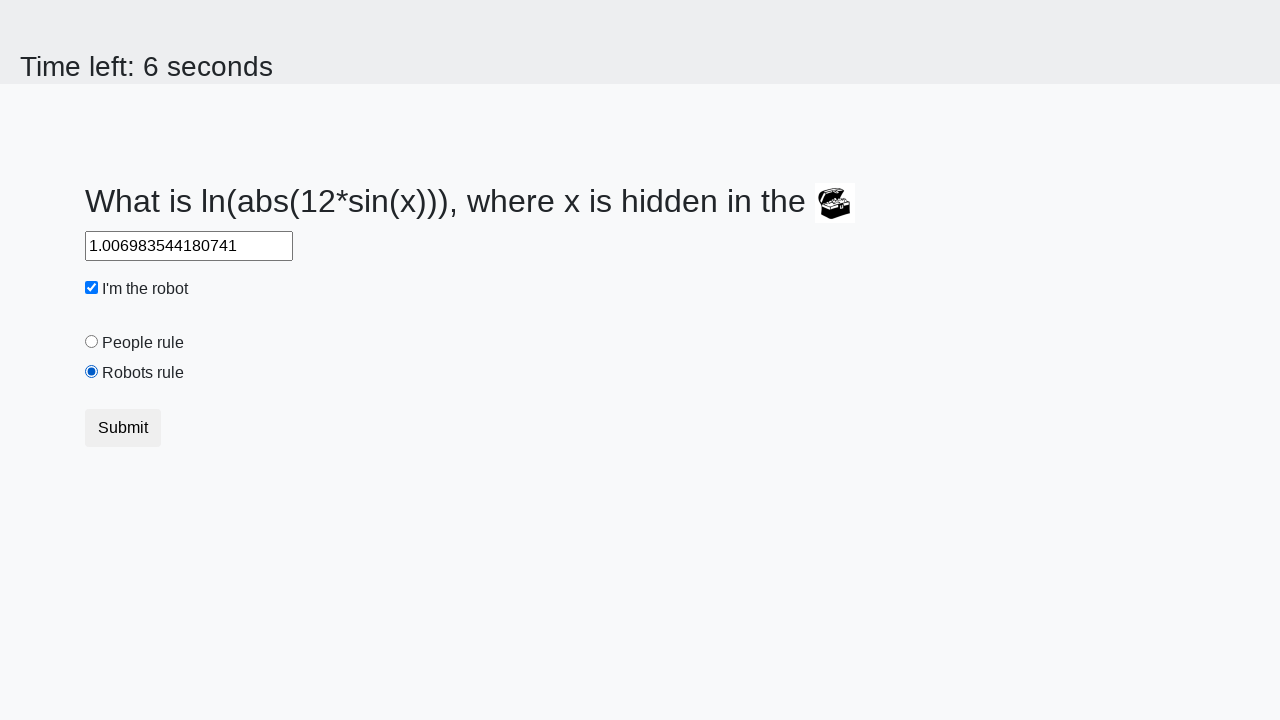

Submitted the form at (123, 428) on [type="submit"]
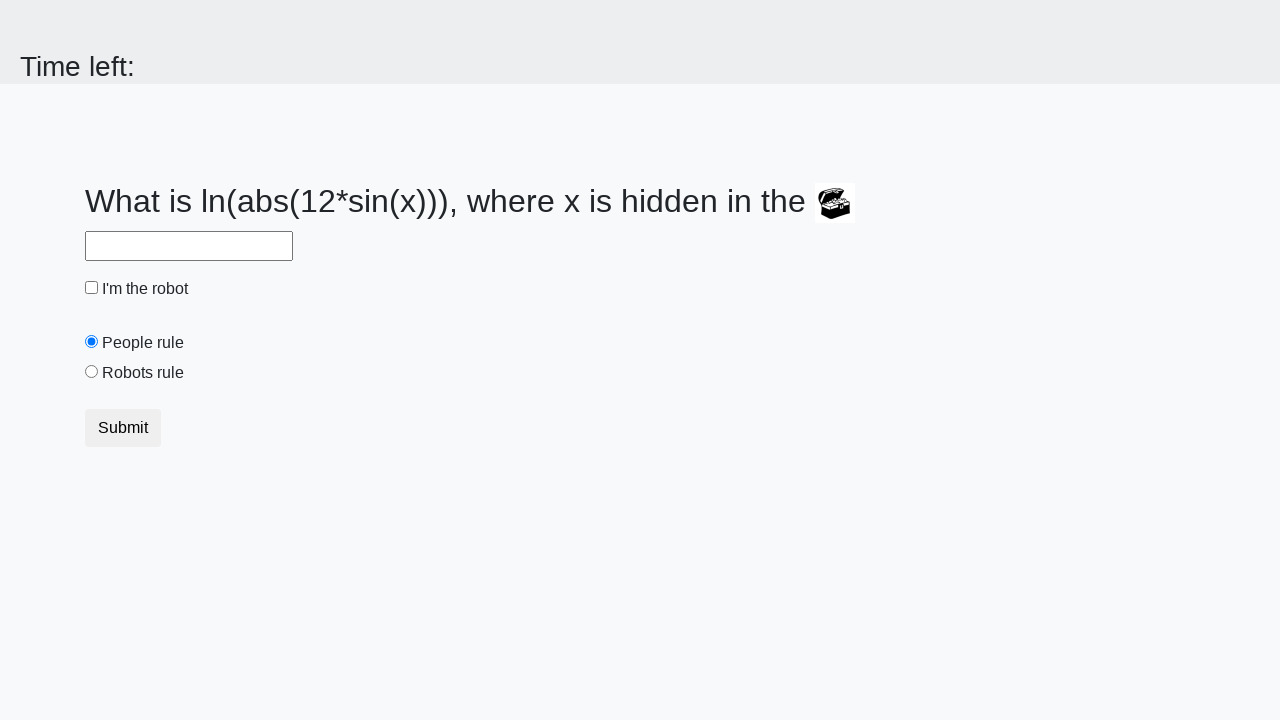

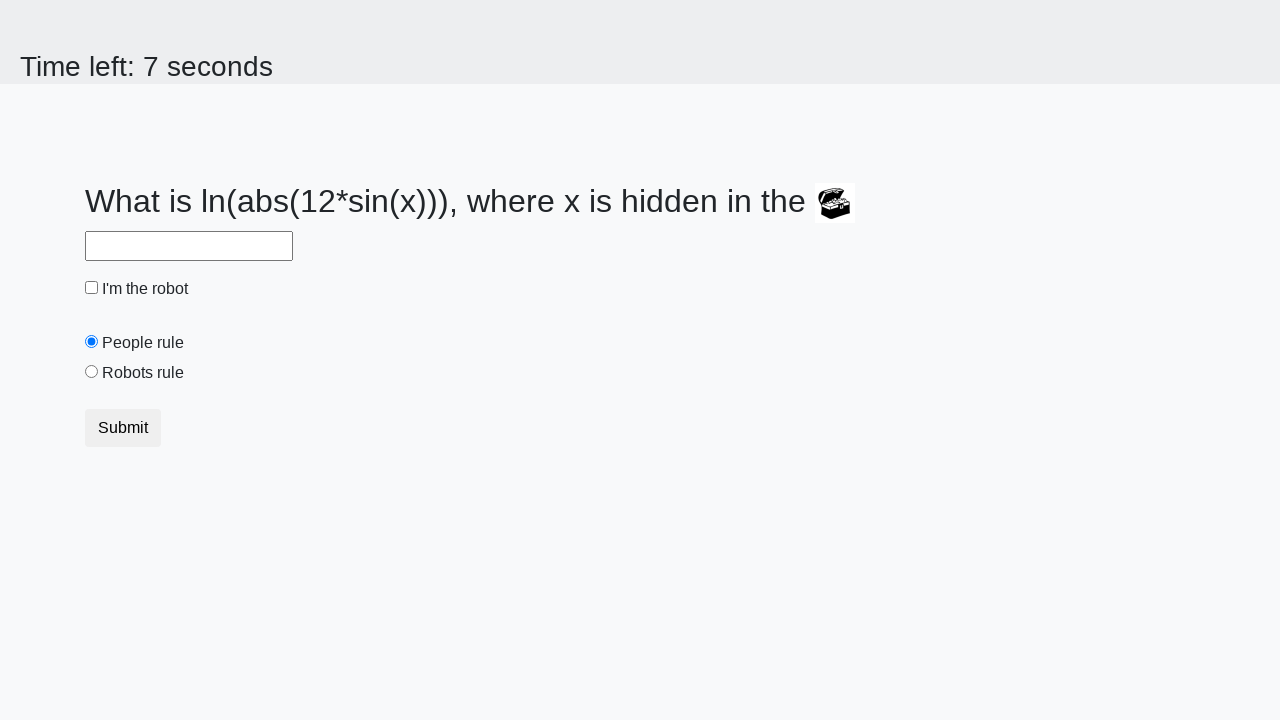